Opens a modal dialog by clicking the "Show Large Modal" button and verifies the modal content is displayed

Starting URL: https://demoqa.com/modal-dialogs

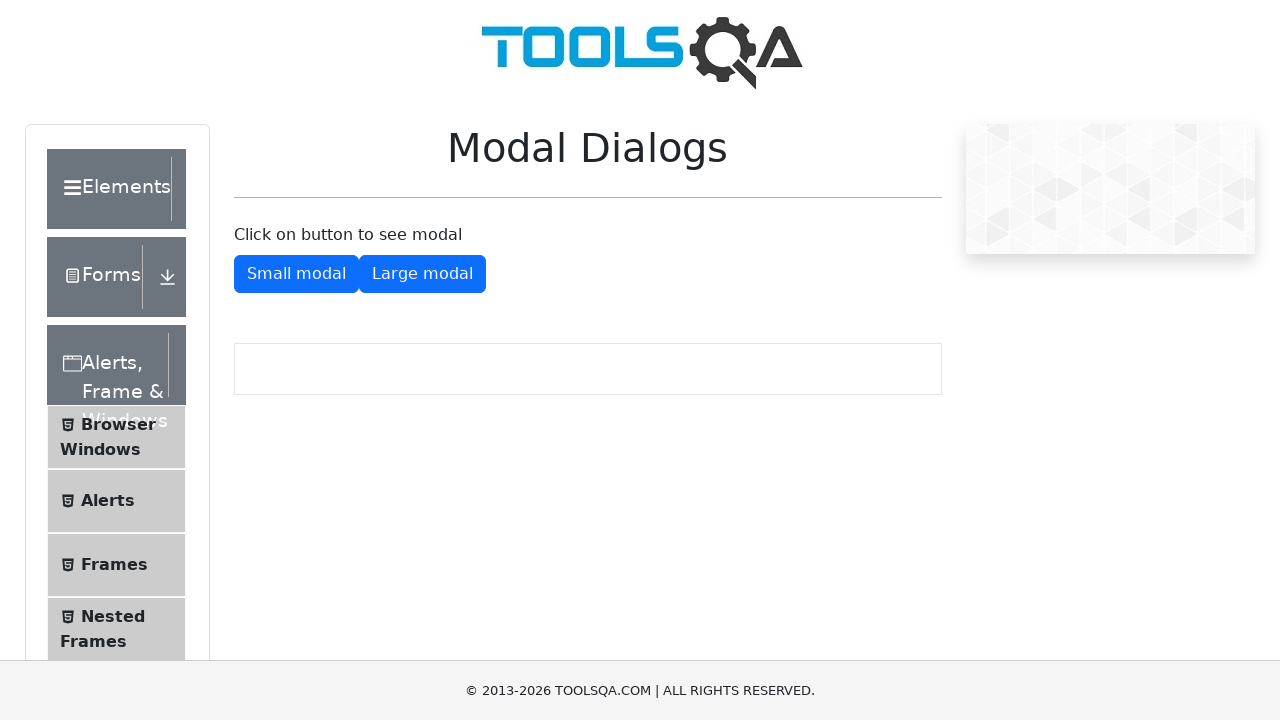

Clicked 'Show Large Modal' button at (422, 274) on #showLargeModal
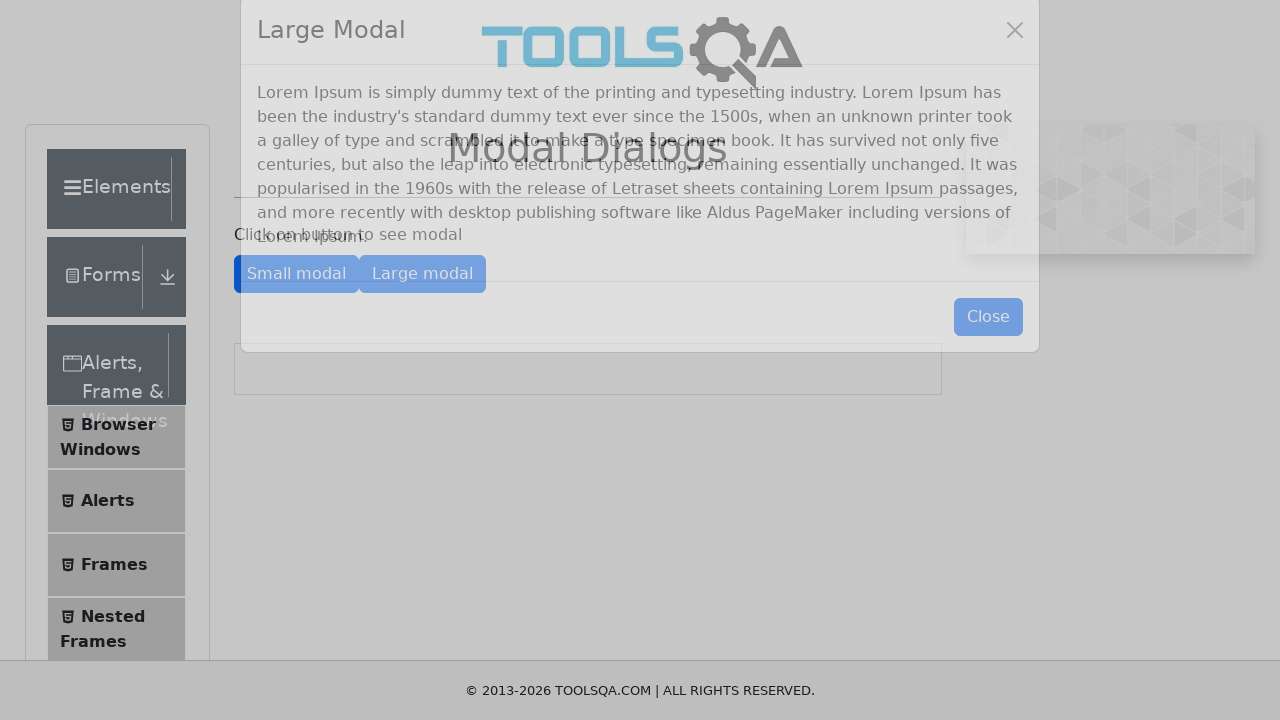

Modal dialog appeared with content visible
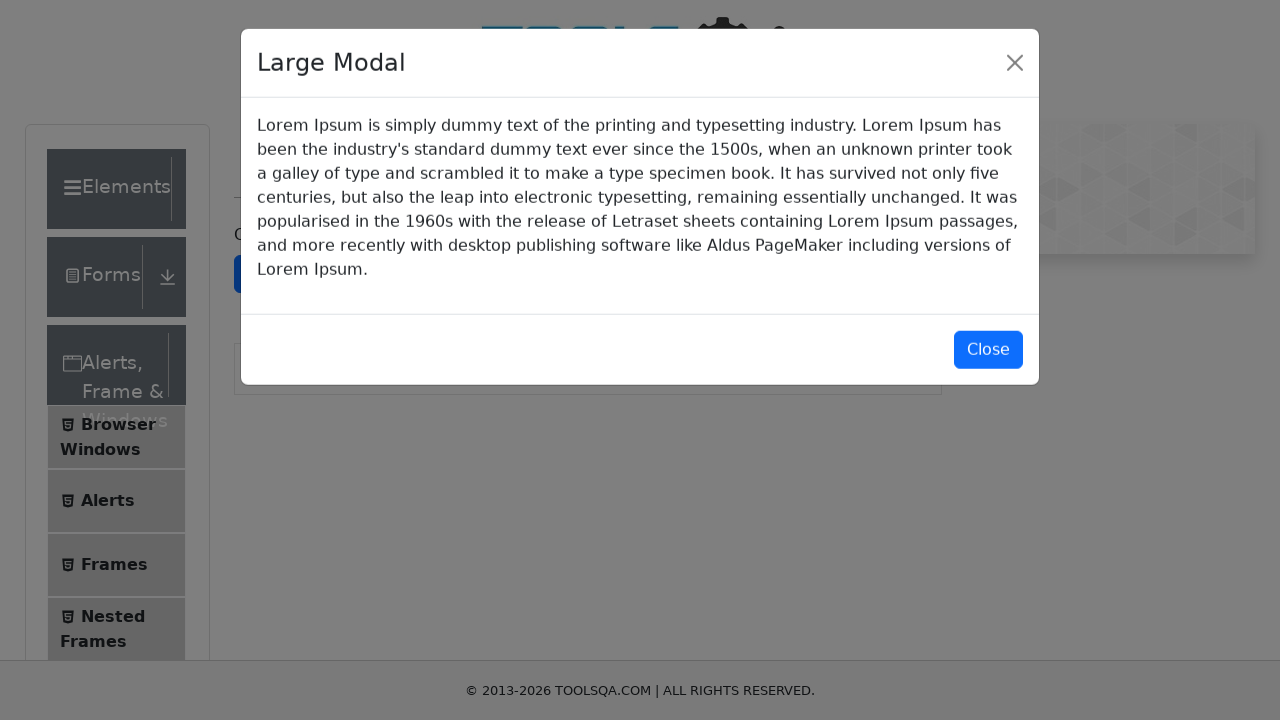

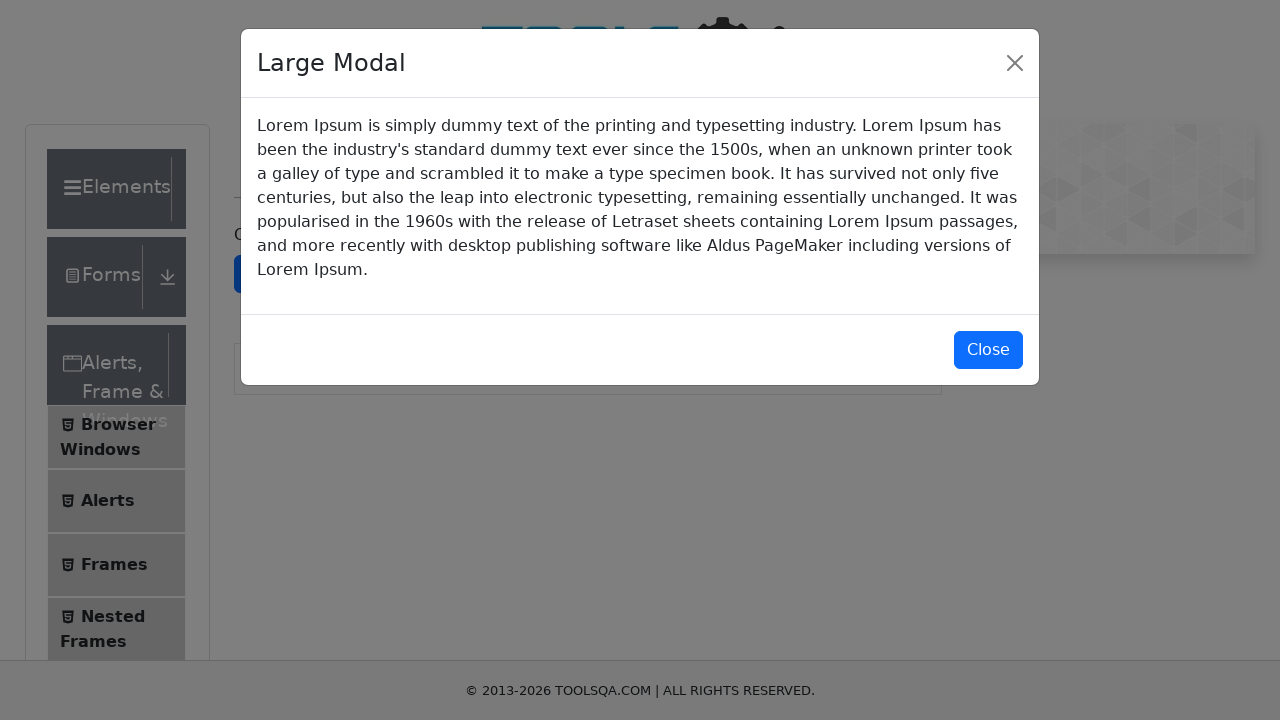